Tests the multi-select dropdown functionality by selecting multiple car options (Volvo, Swift, Hyundai, Audi) and then deselecting all of them using the deselectAll command.

Starting URL: http://omayo.blogspot.com/

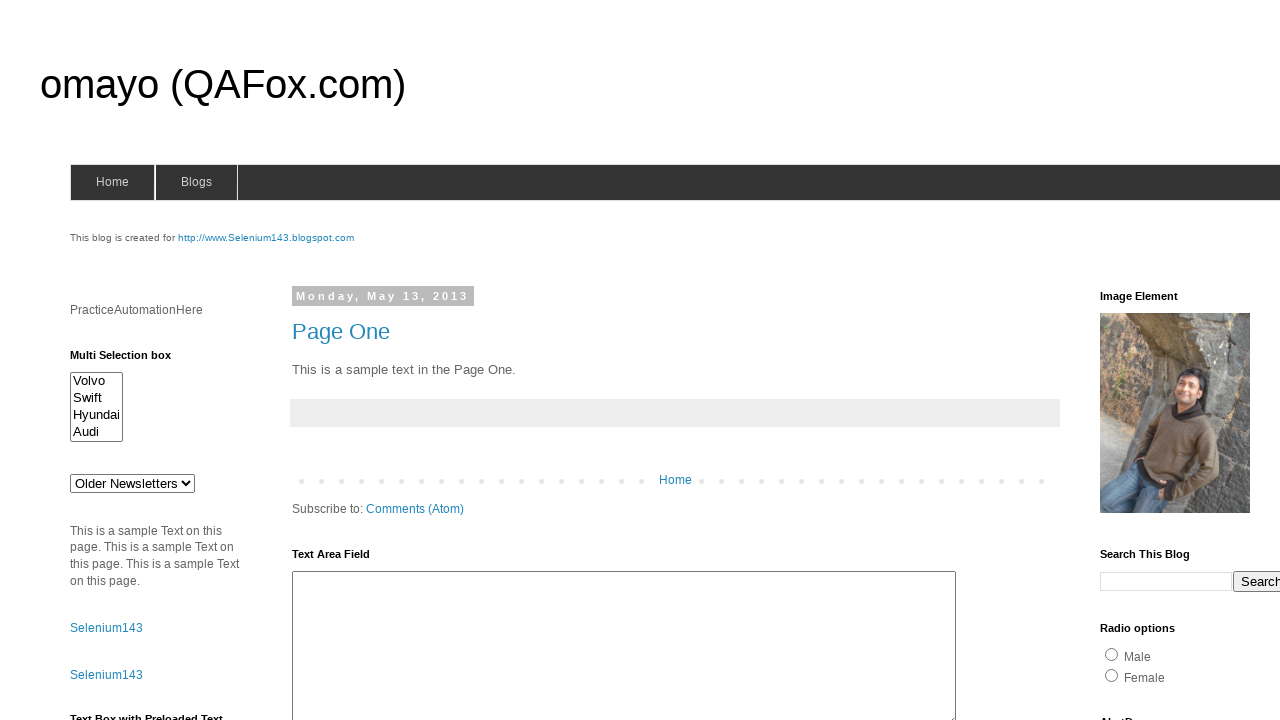

Located multi-select dropdown element
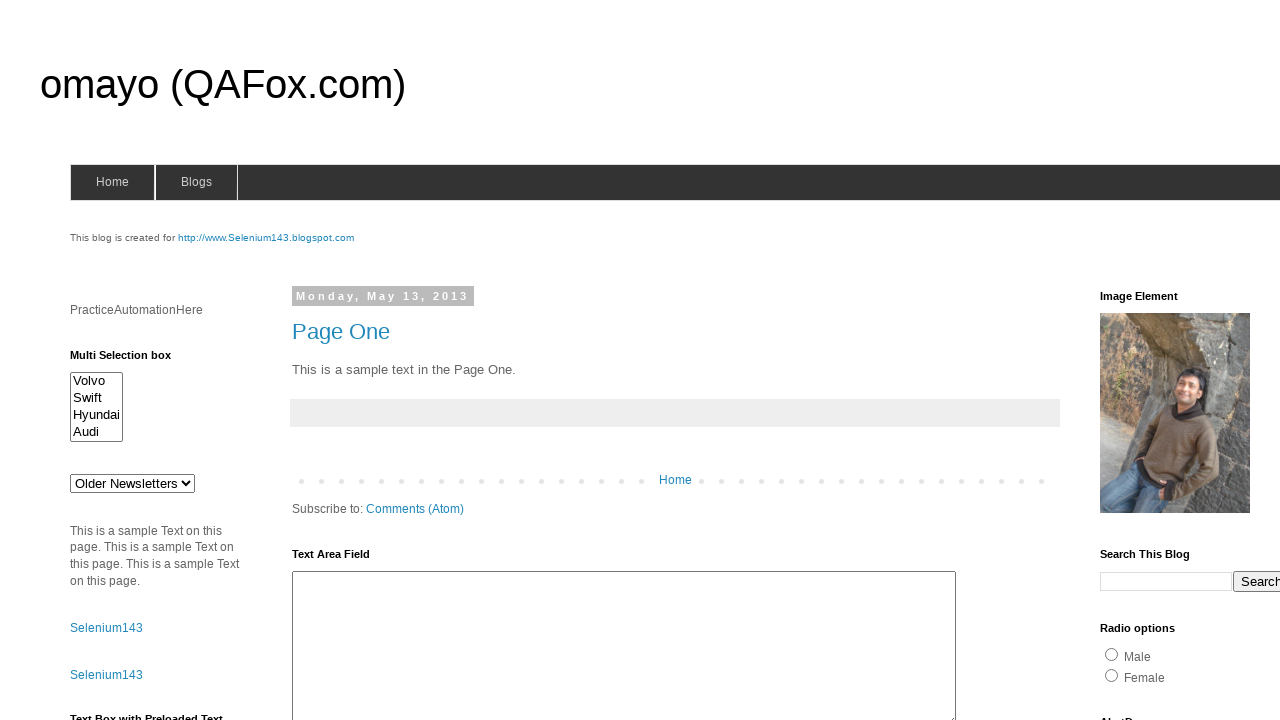

Selected 'Volvo' from multi-select dropdown on #multiselect1
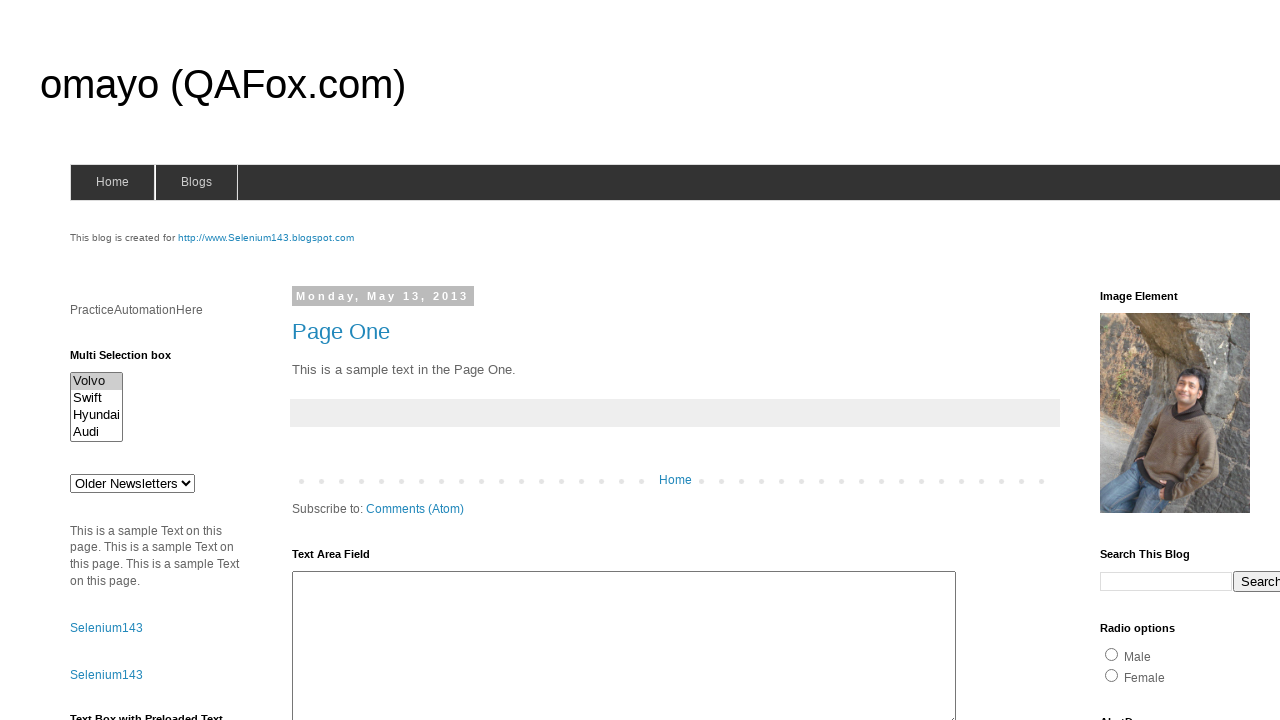

Selected 'Swift' from multi-select dropdown on #multiselect1
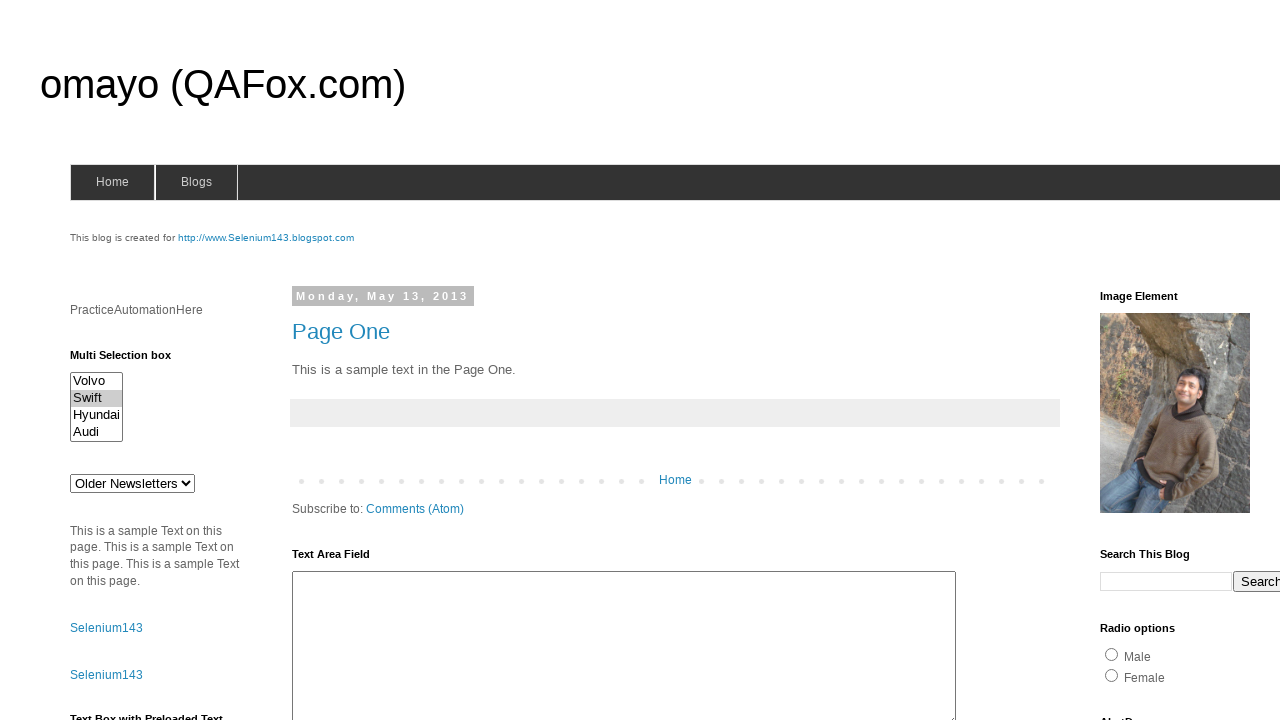

Selected 'Hyundai' from multi-select dropdown on #multiselect1
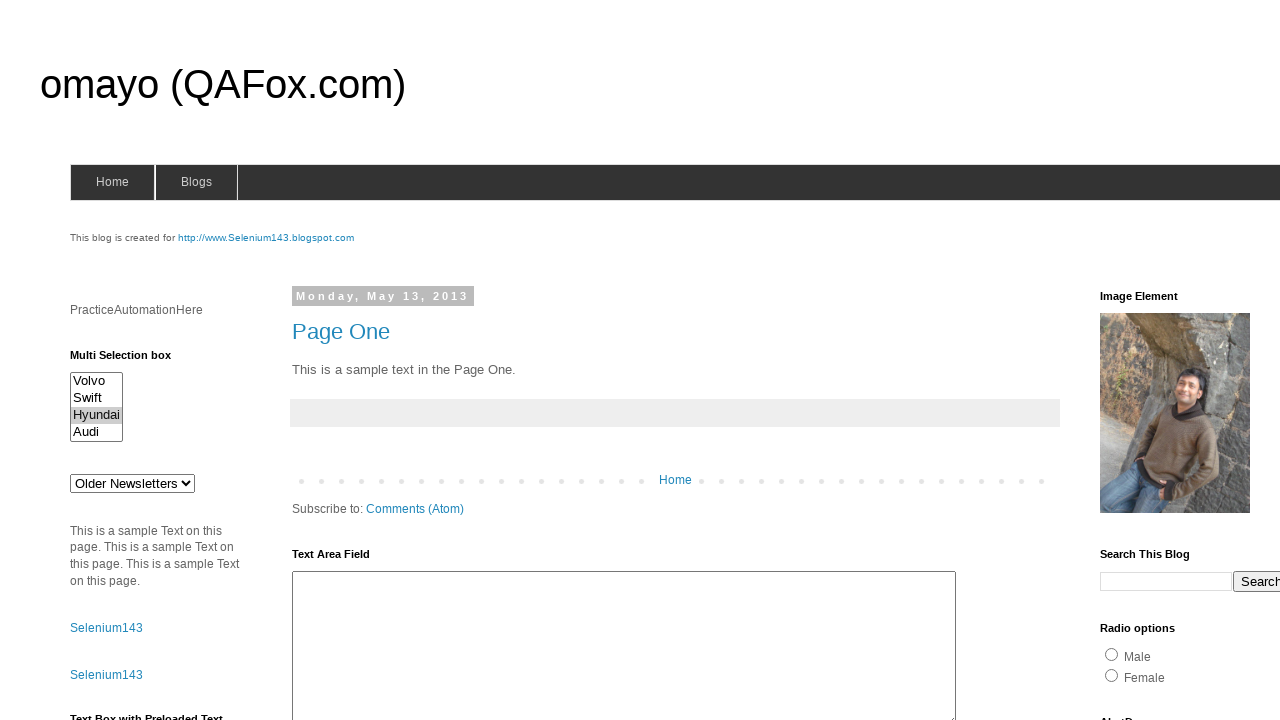

Selected 'Audi' from multi-select dropdown on #multiselect1
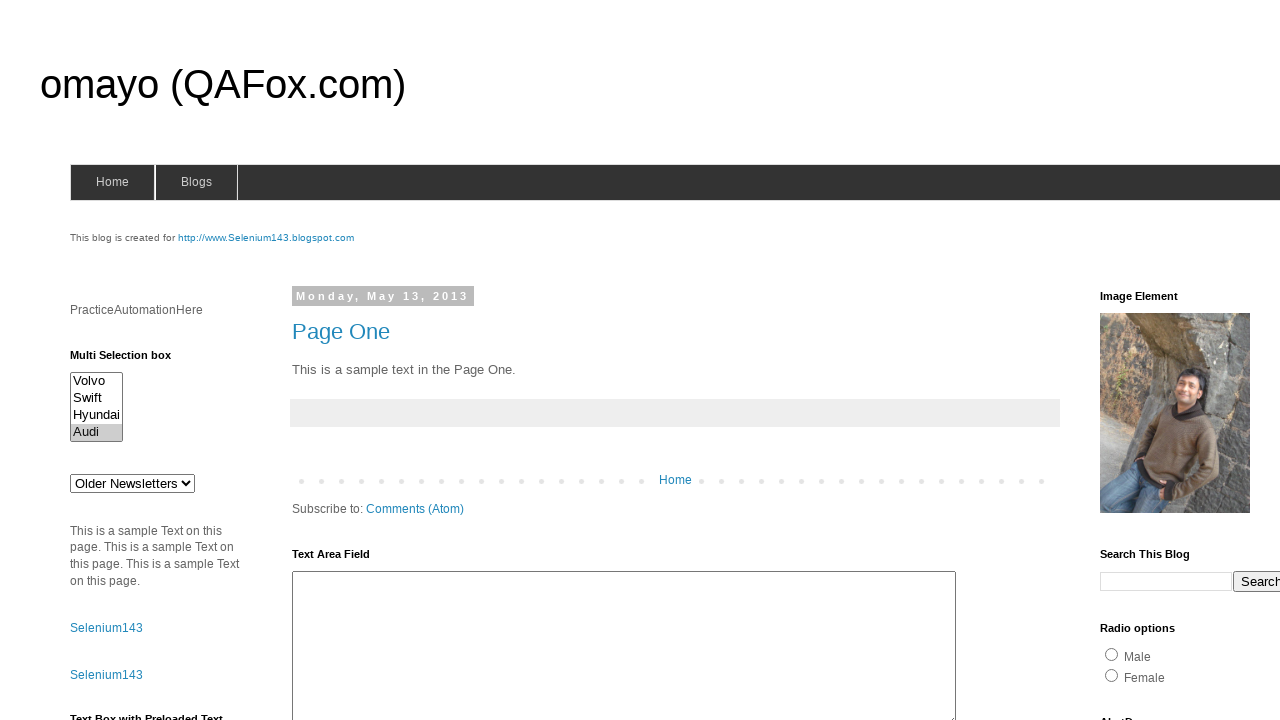

Waited 2 seconds to observe selections
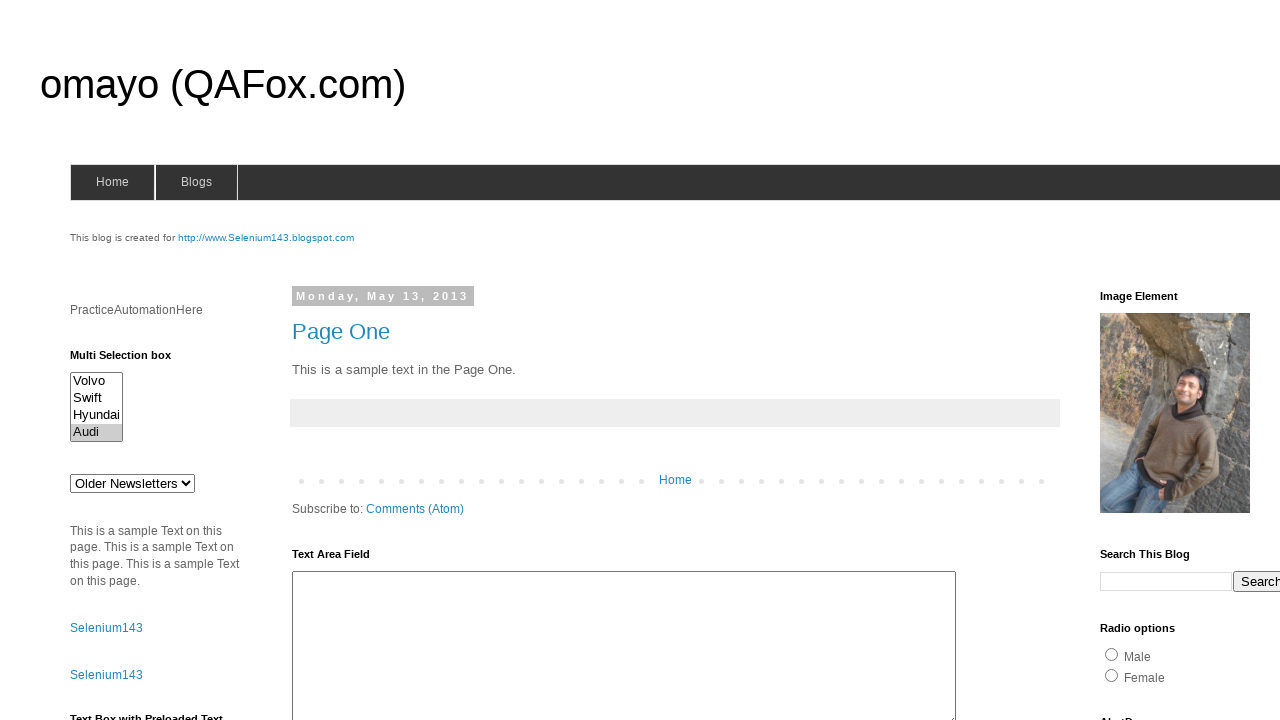

Deselected all options using deselectAll command on #multiselect1
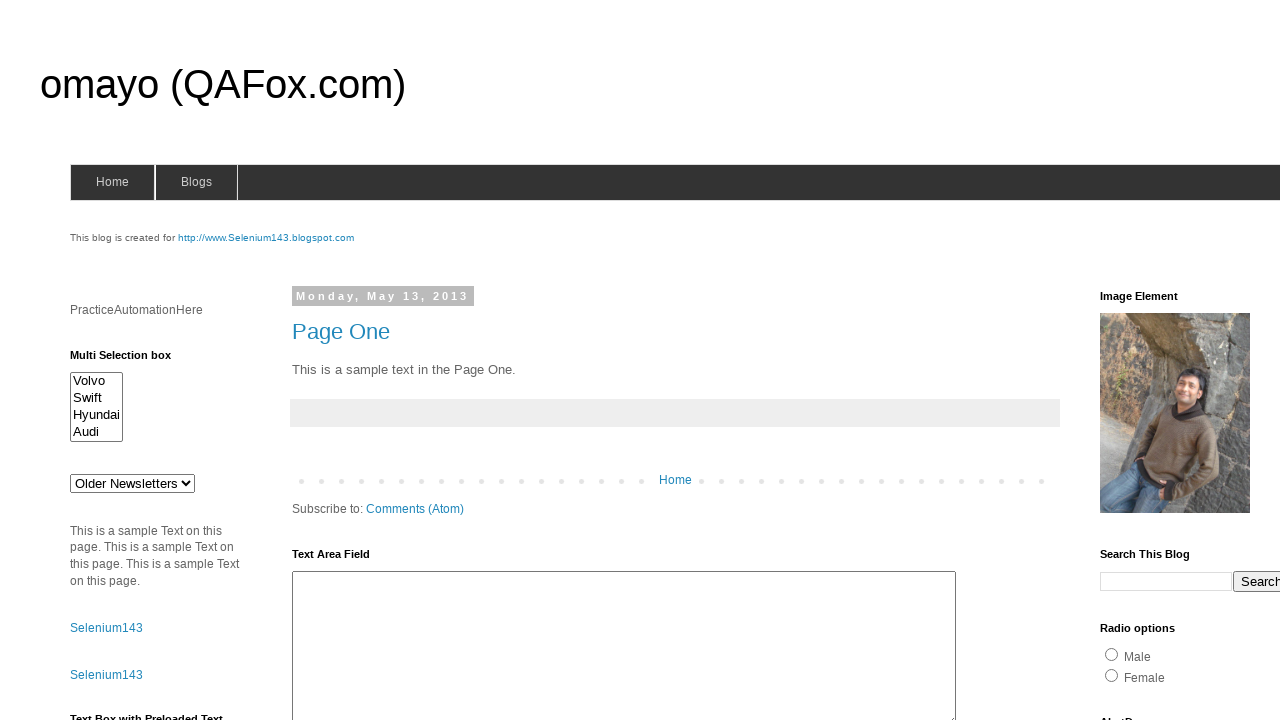

Waited 2 seconds to observe deselection
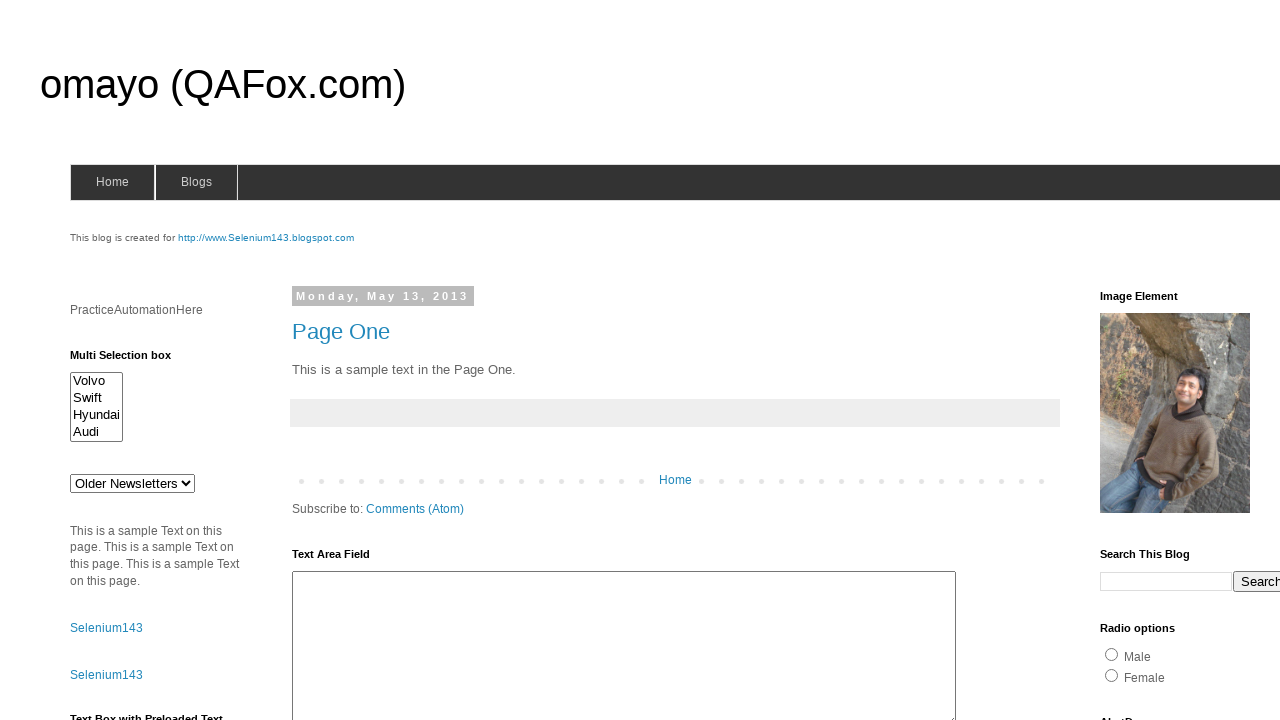

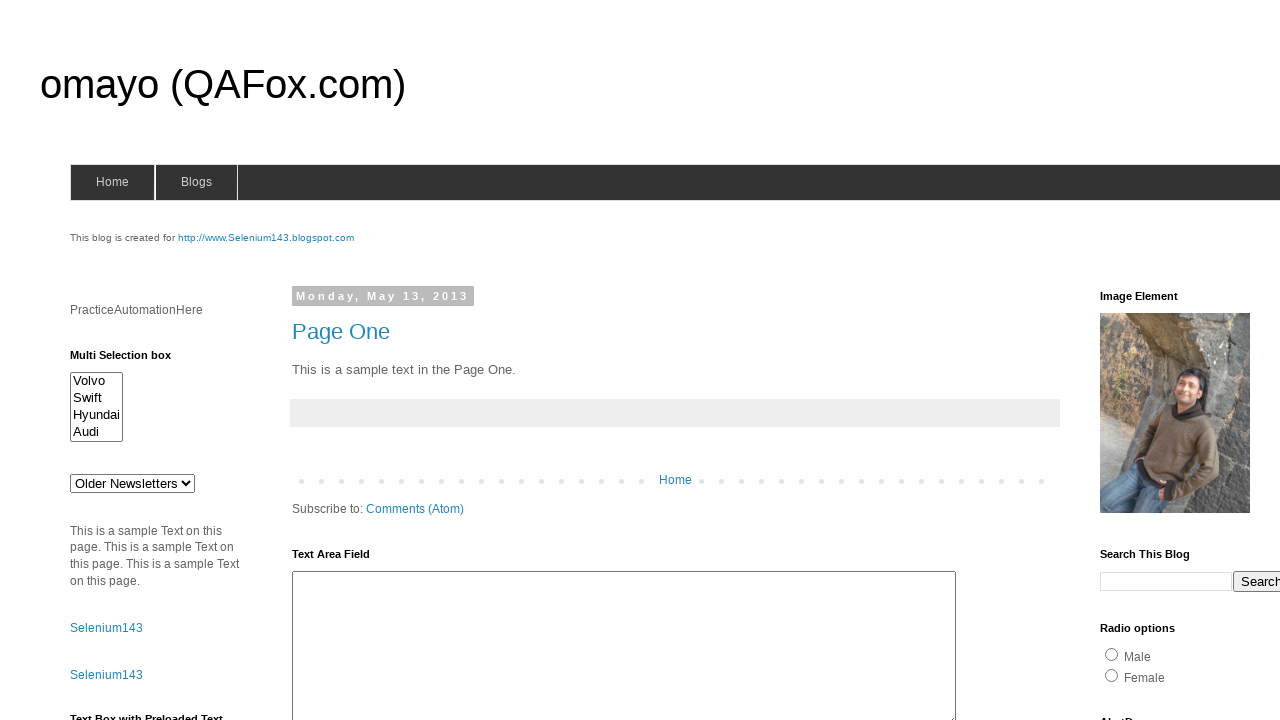